Tests that email with space is not accepted in the registration form

Starting URL: https://davi-vert.vercel.app/index.html

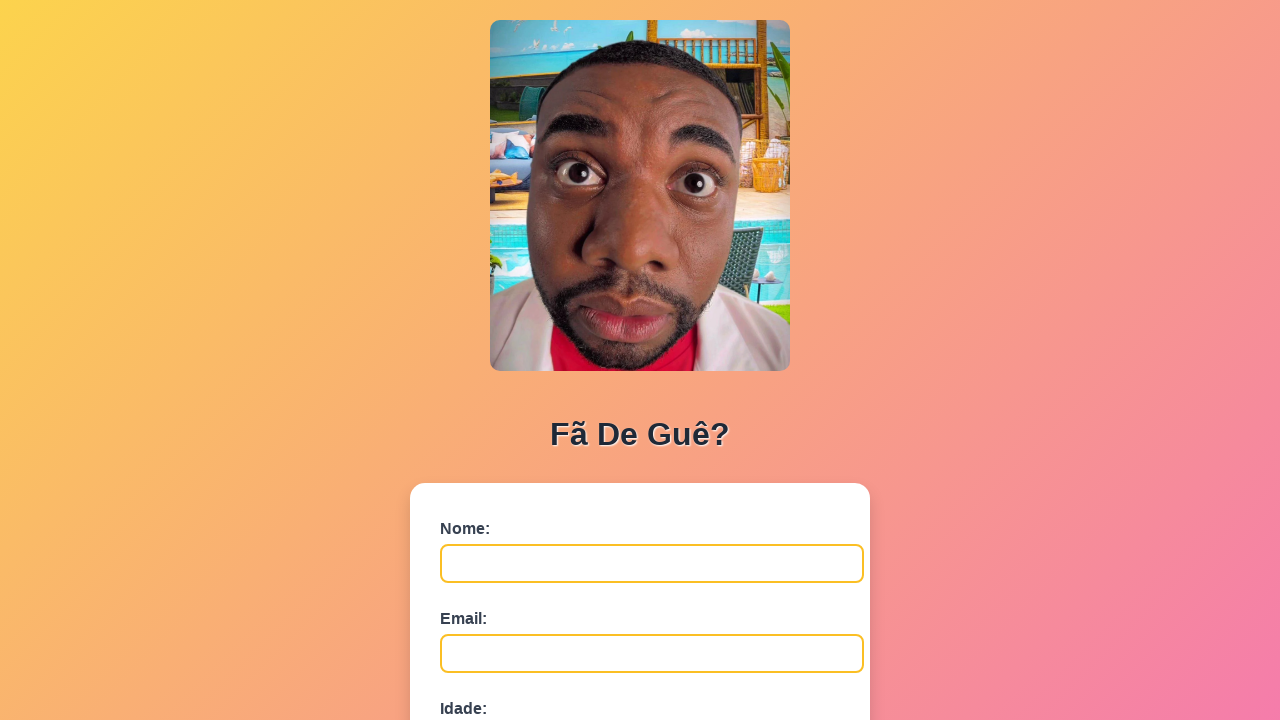

Filled name field with 'EmailEspaco' on #nome
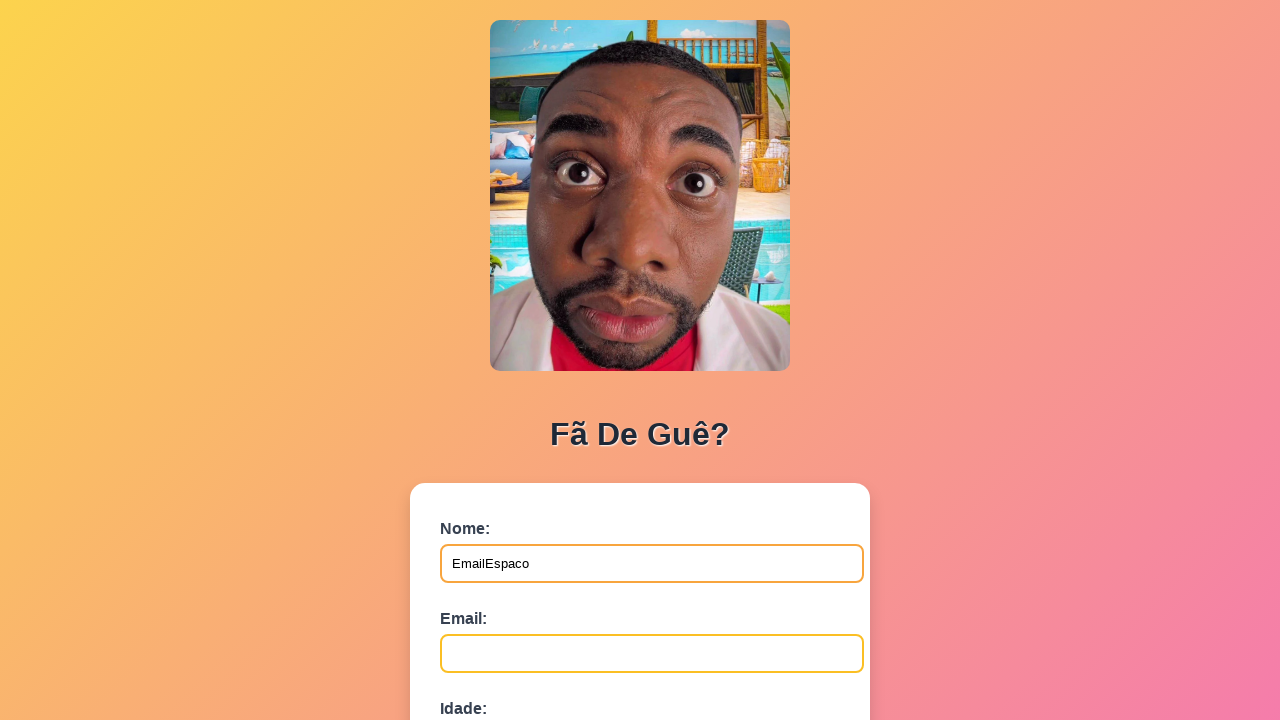

Filled email field with 'email @exemplo.com' (contains space) on #email
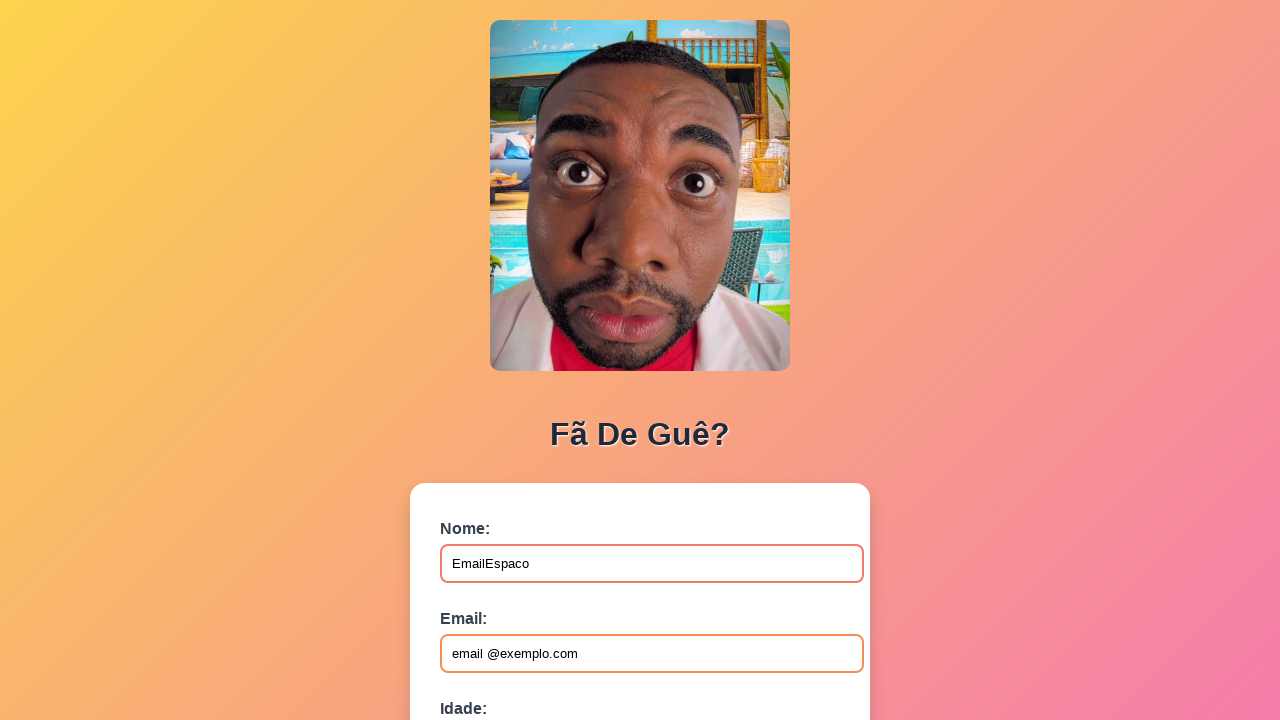

Filled age field with '30' on #idade
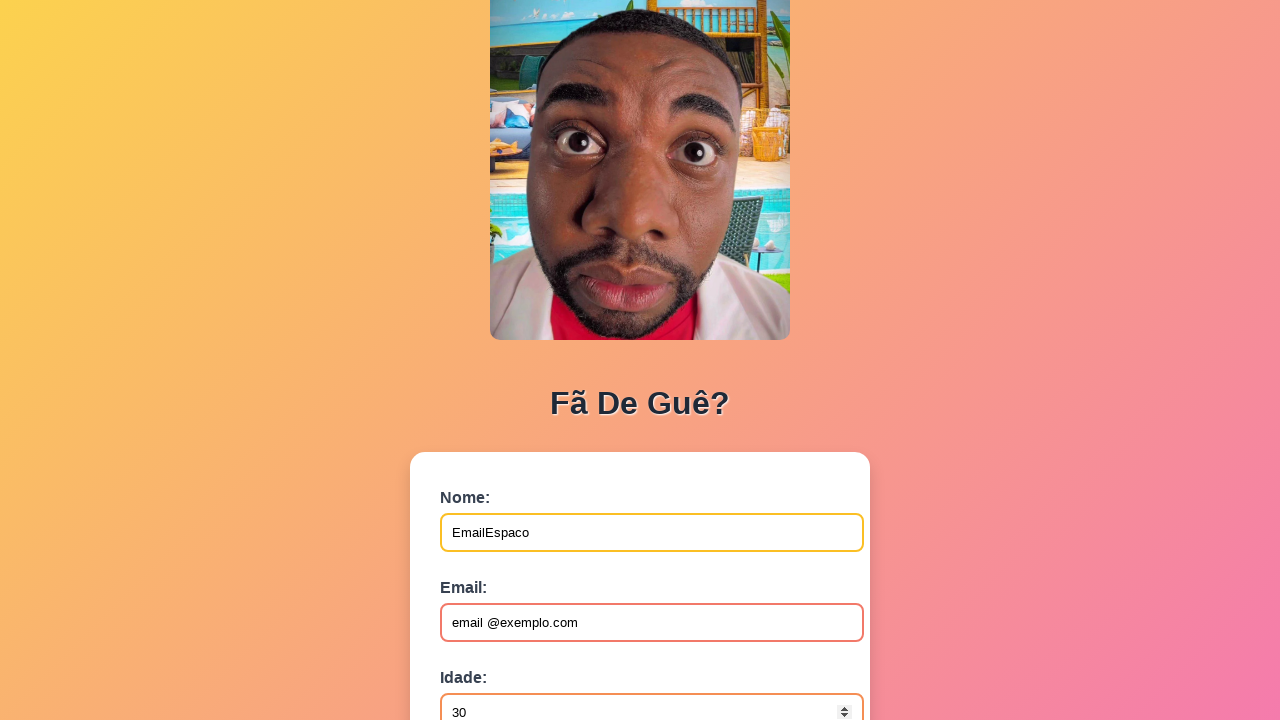

Clicked submit button to submit registration form at (490, 569) on button[type='submit']
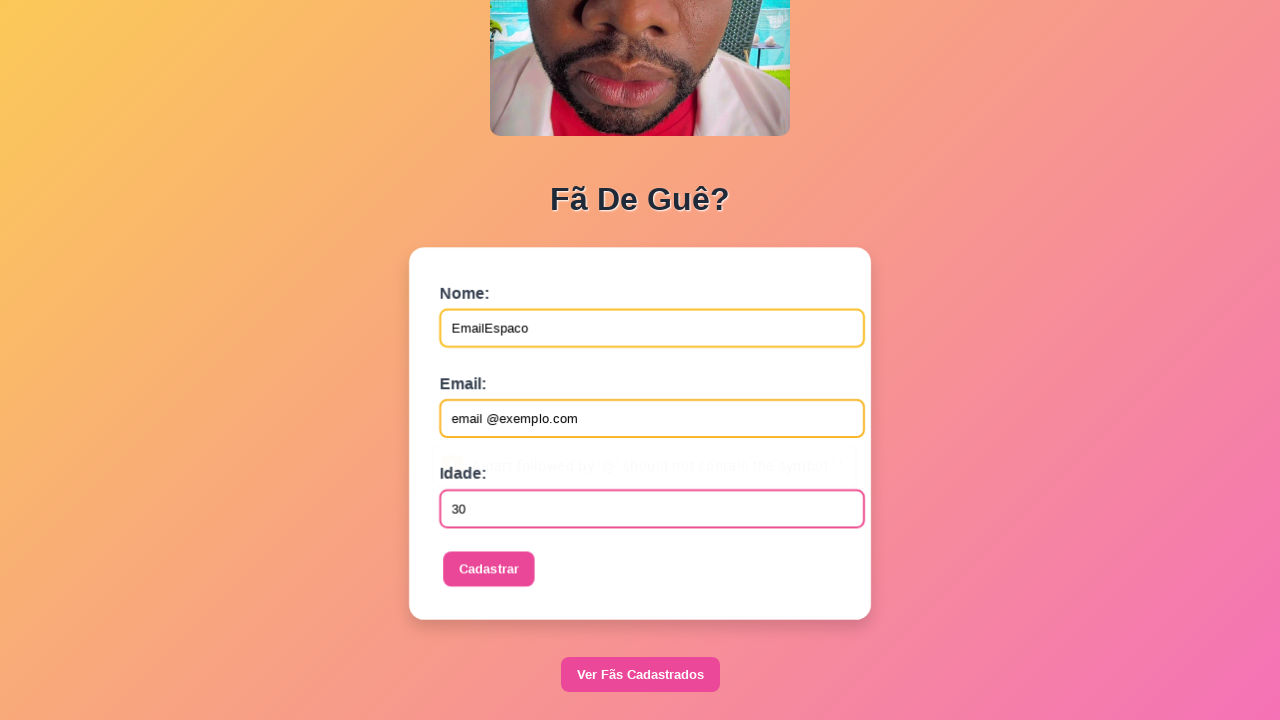

Set up dialog handler to accept alerts
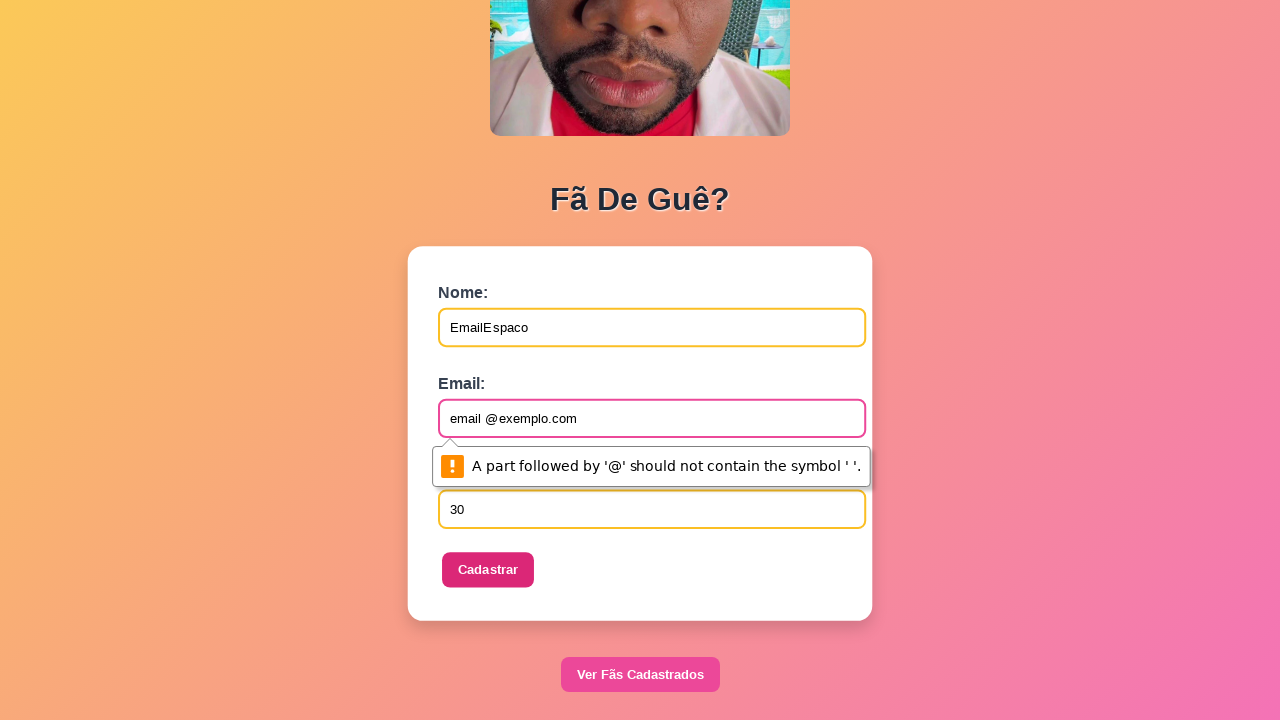

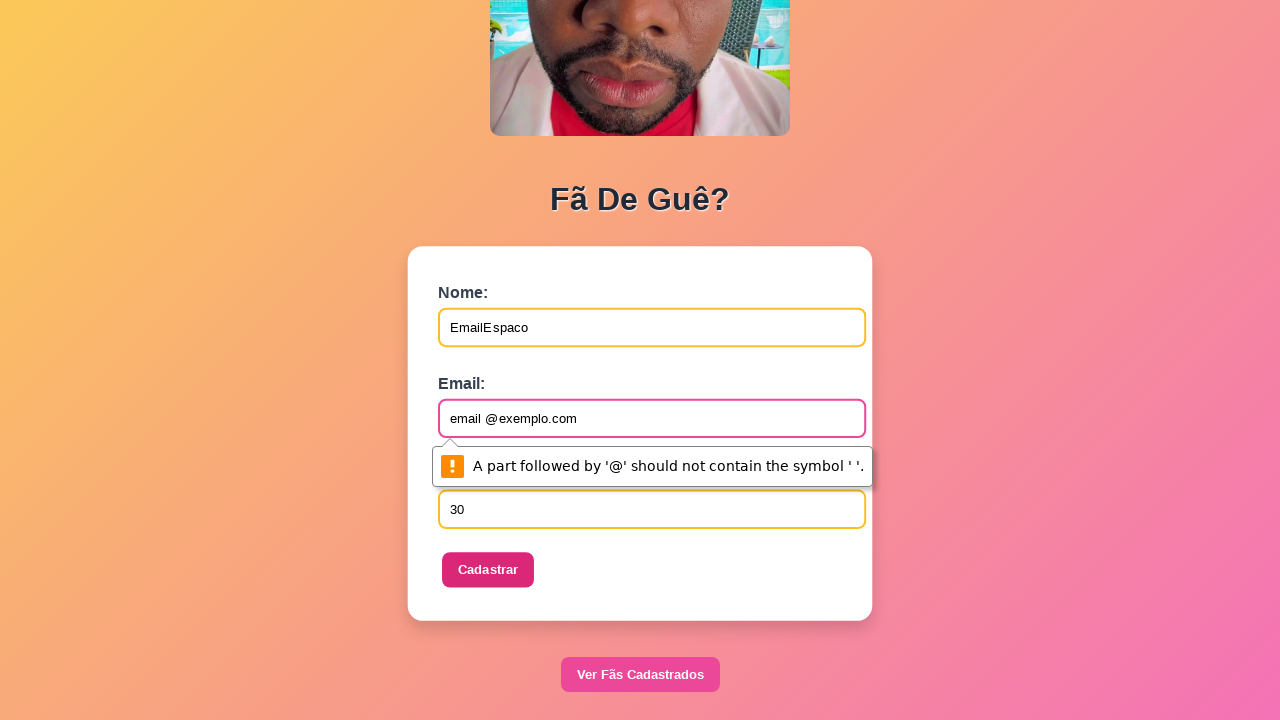